Navigates to Angular Material demo page and clicks on a menu item using JavaScript execution

Starting URL: https://material.angularjs.org/latest/demo/autocomplete

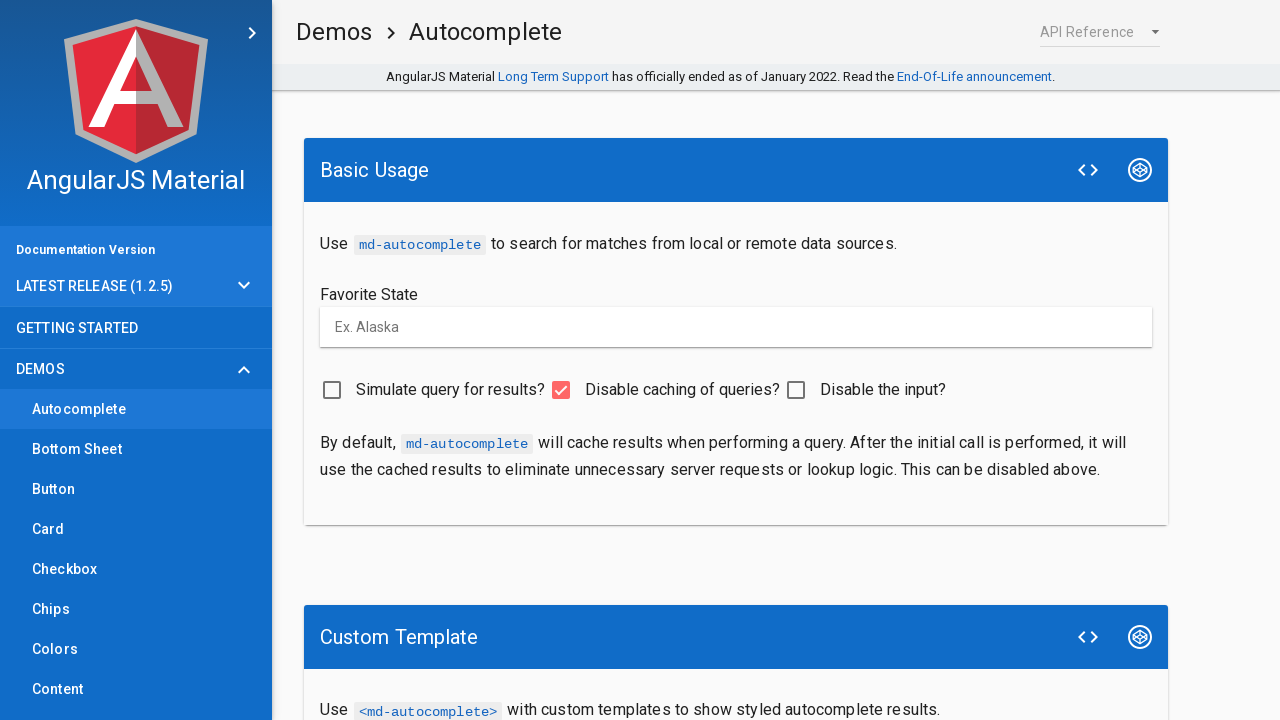

Located second demo menu item element
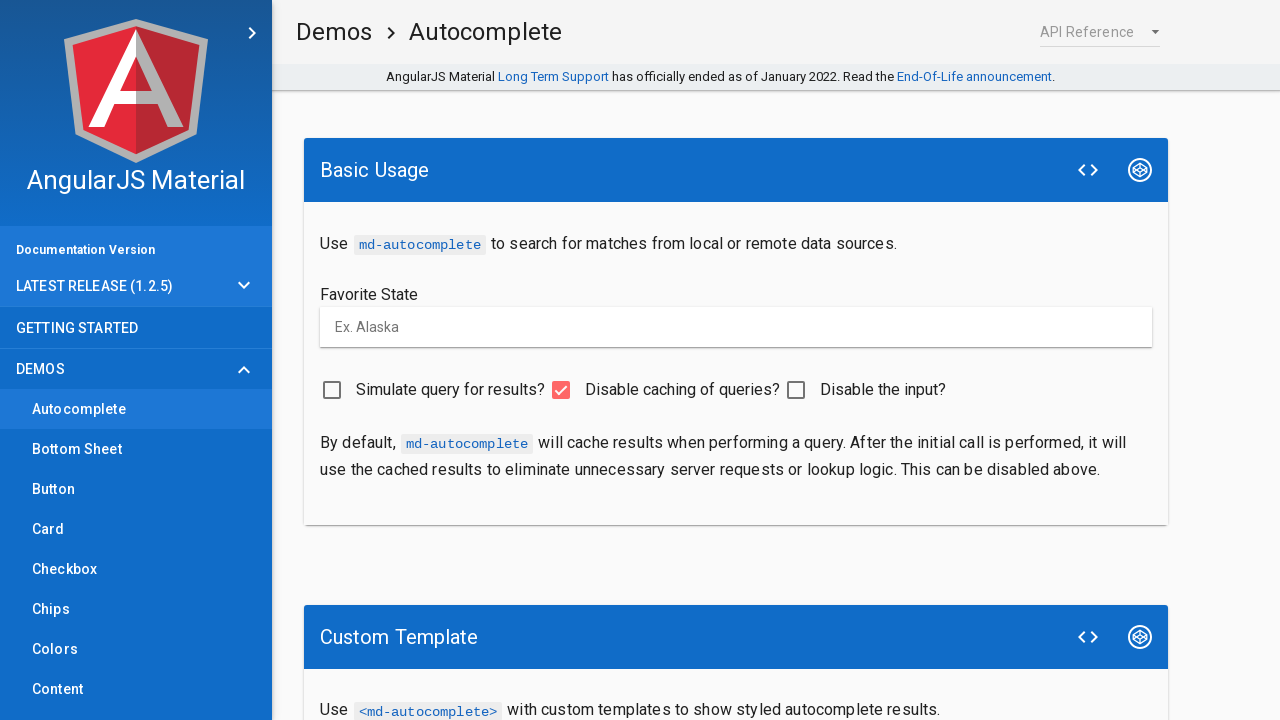

Clicked second demo menu item using JavaScript execution
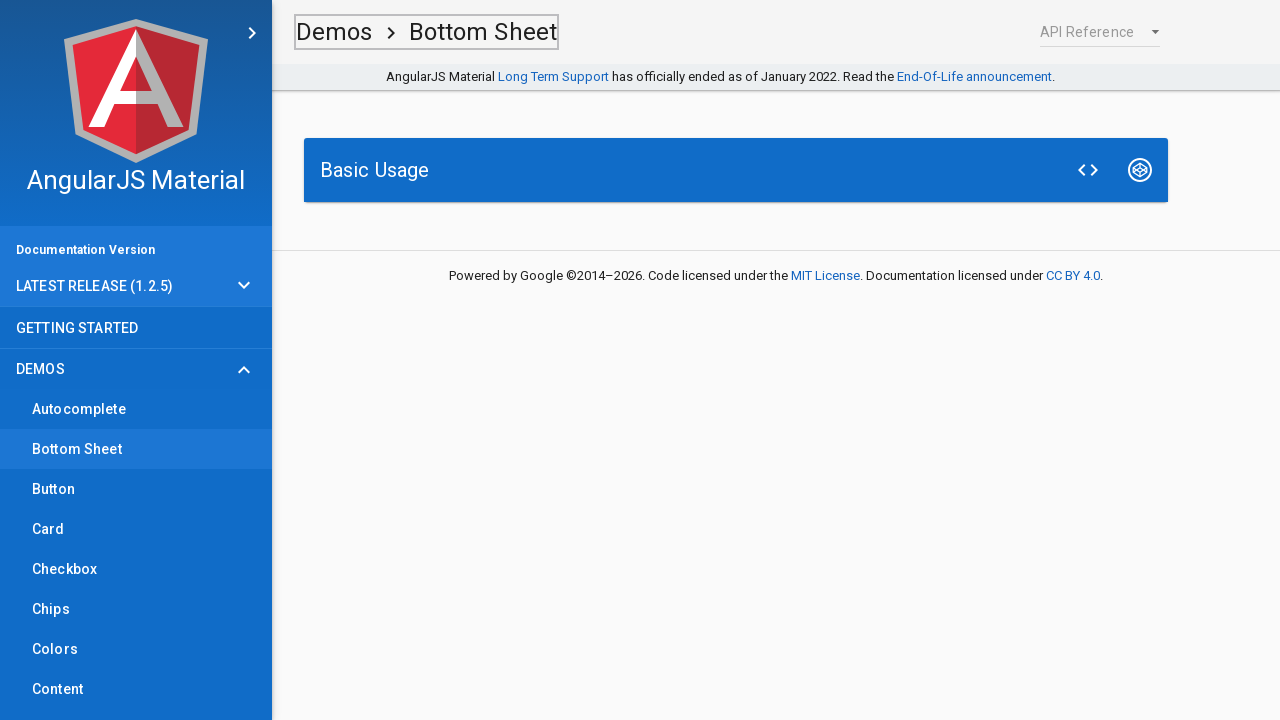

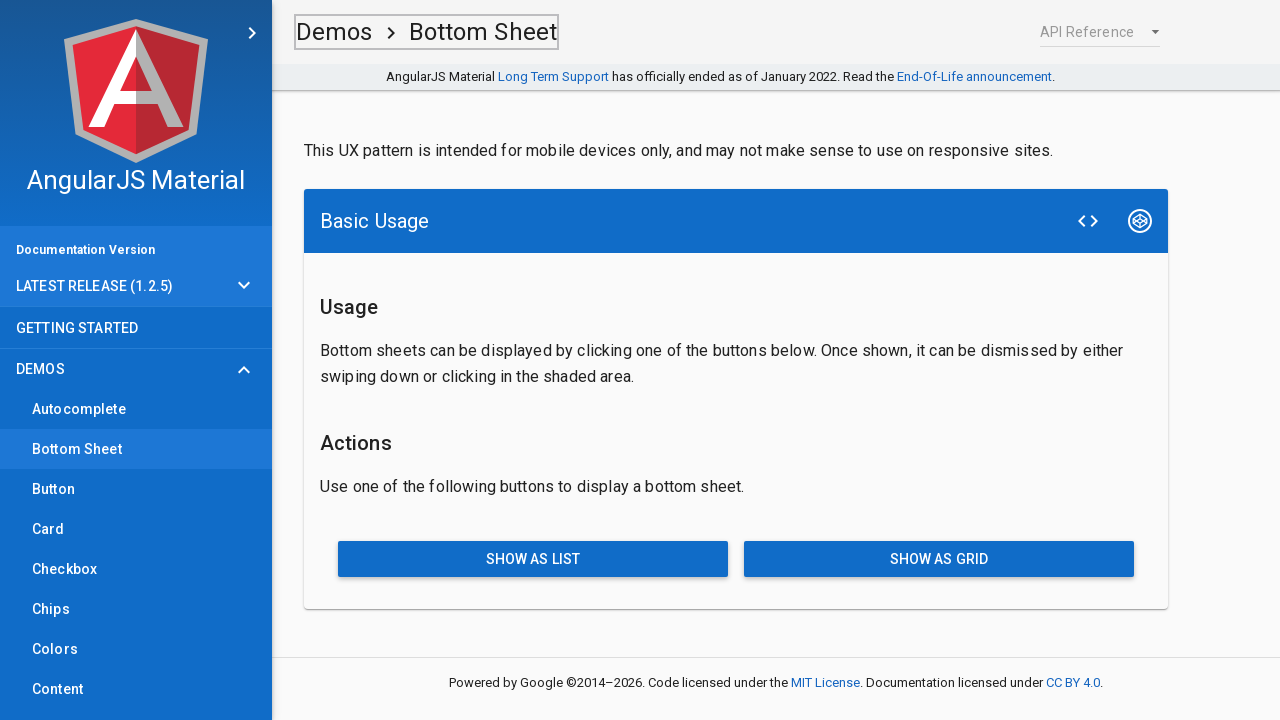